Completes checkout process by applying promo code, selecting country, and placing order

Starting URL: https://rahulshettyacademy.com/seleniumPractise/#/

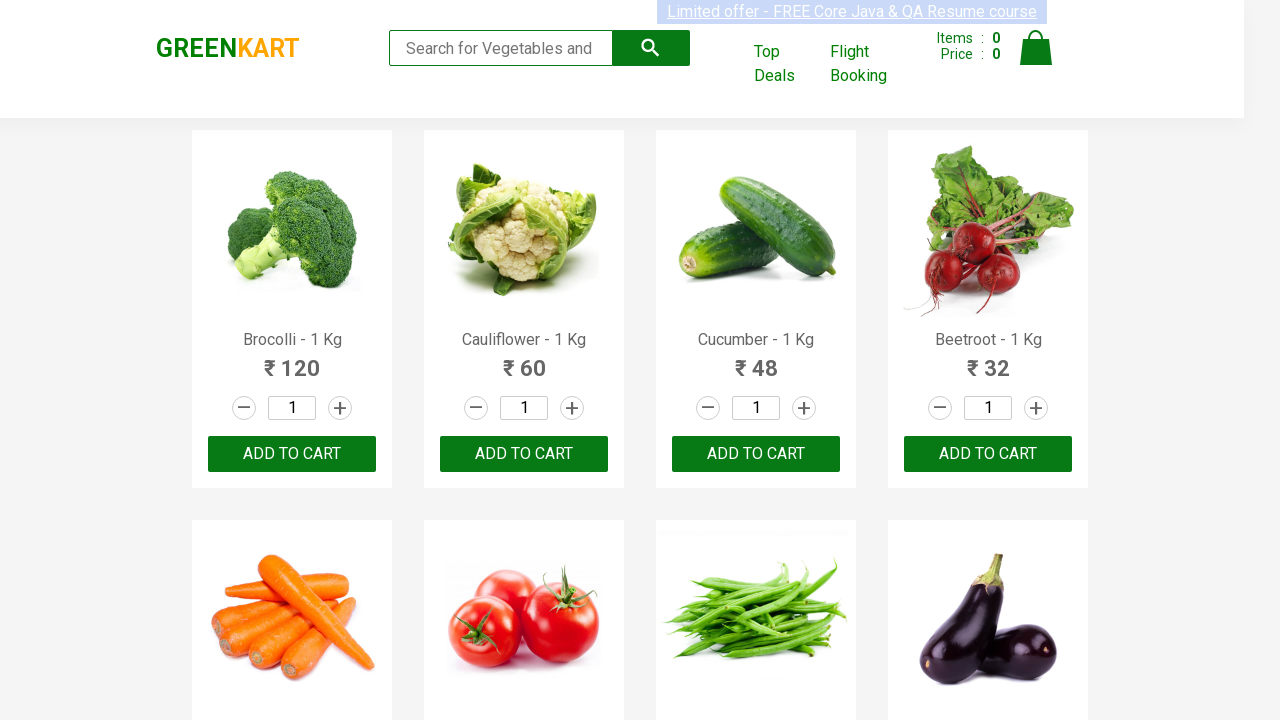

Clicked cart icon to open shopping cart at (1036, 59) on xpath=//a[@class='cart-icon']
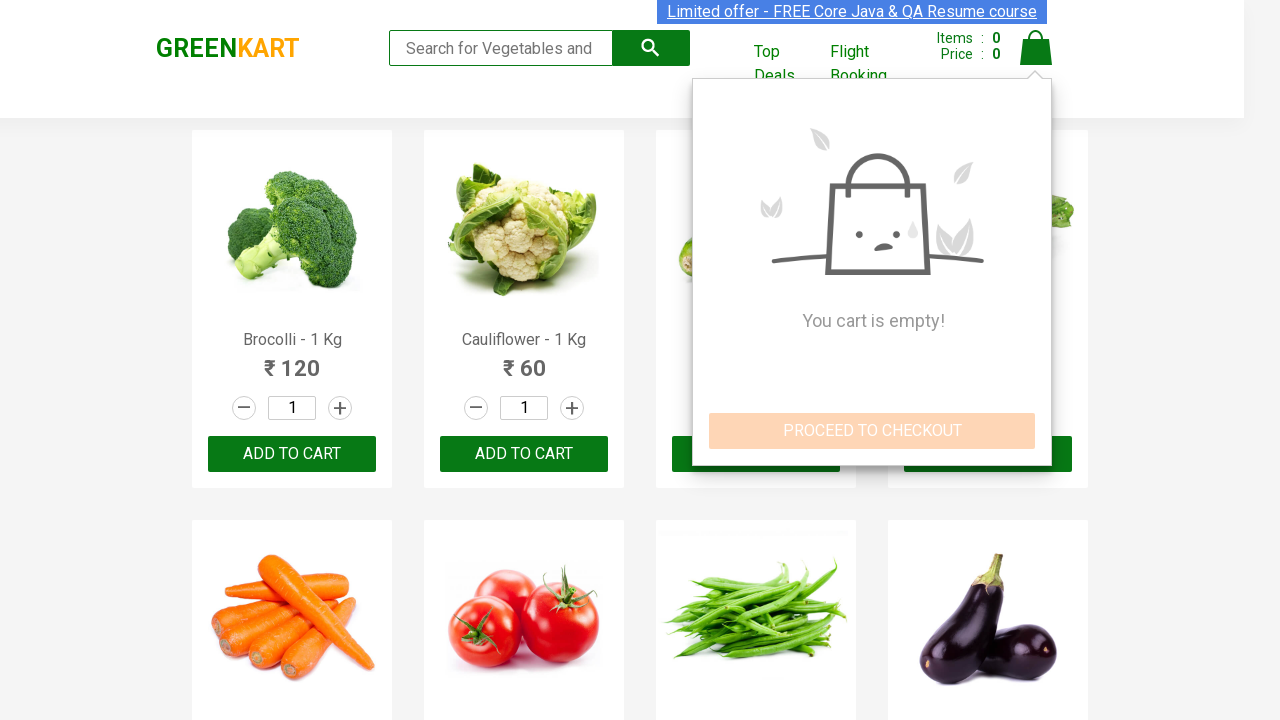

Cart preview loaded and became active
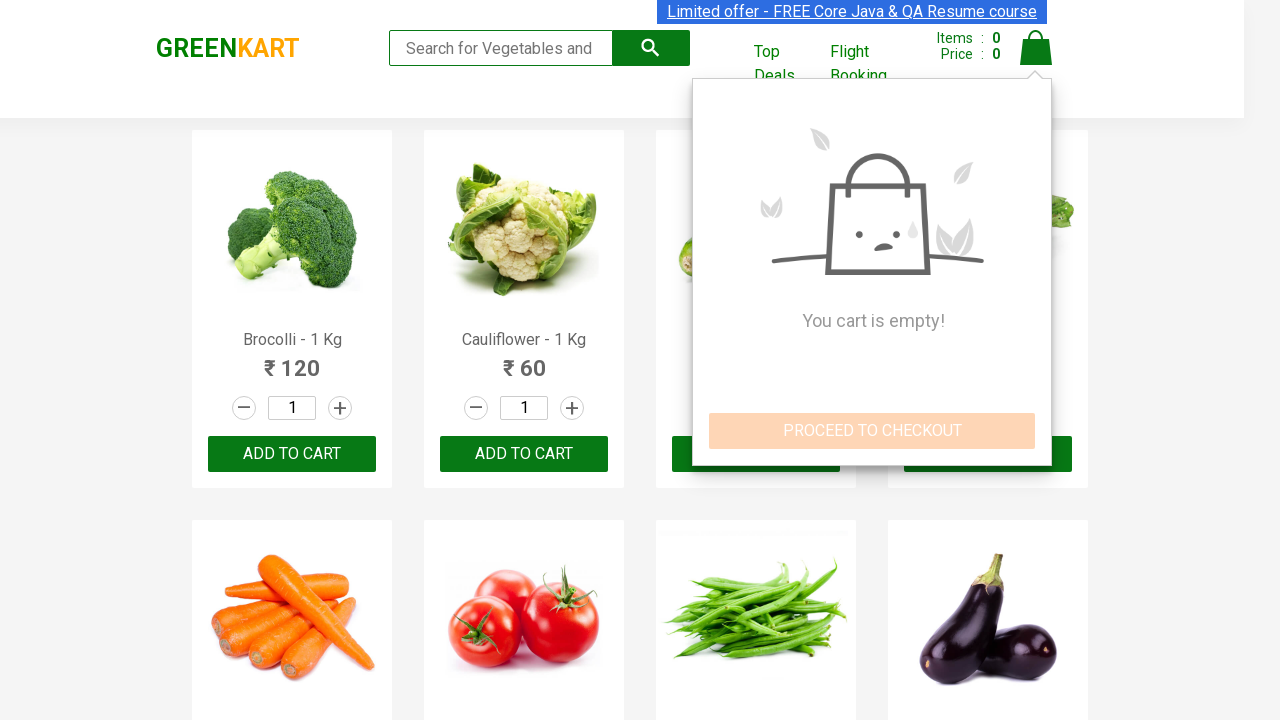

Clicked 'PROCEED TO CHECKOUT' button at (872, 431) on xpath=//*[text()='PROCEED TO CHECKOUT']
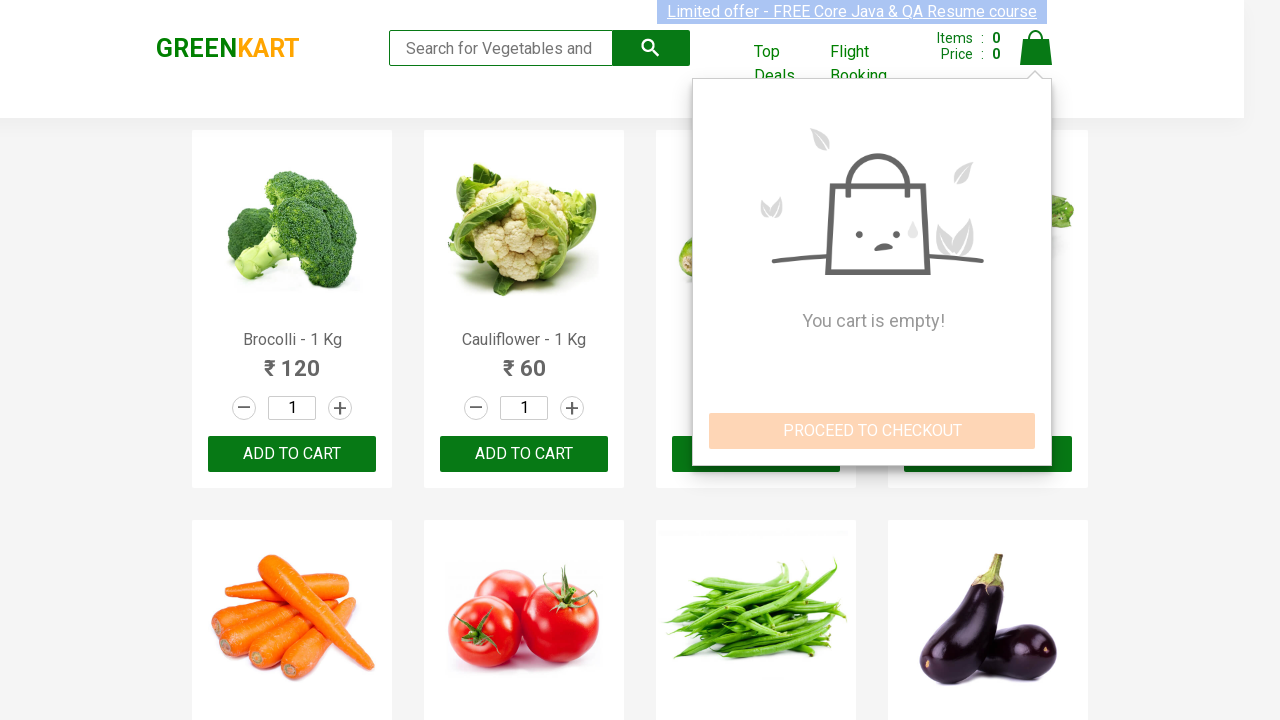

'Place Order' button appeared on checkout page
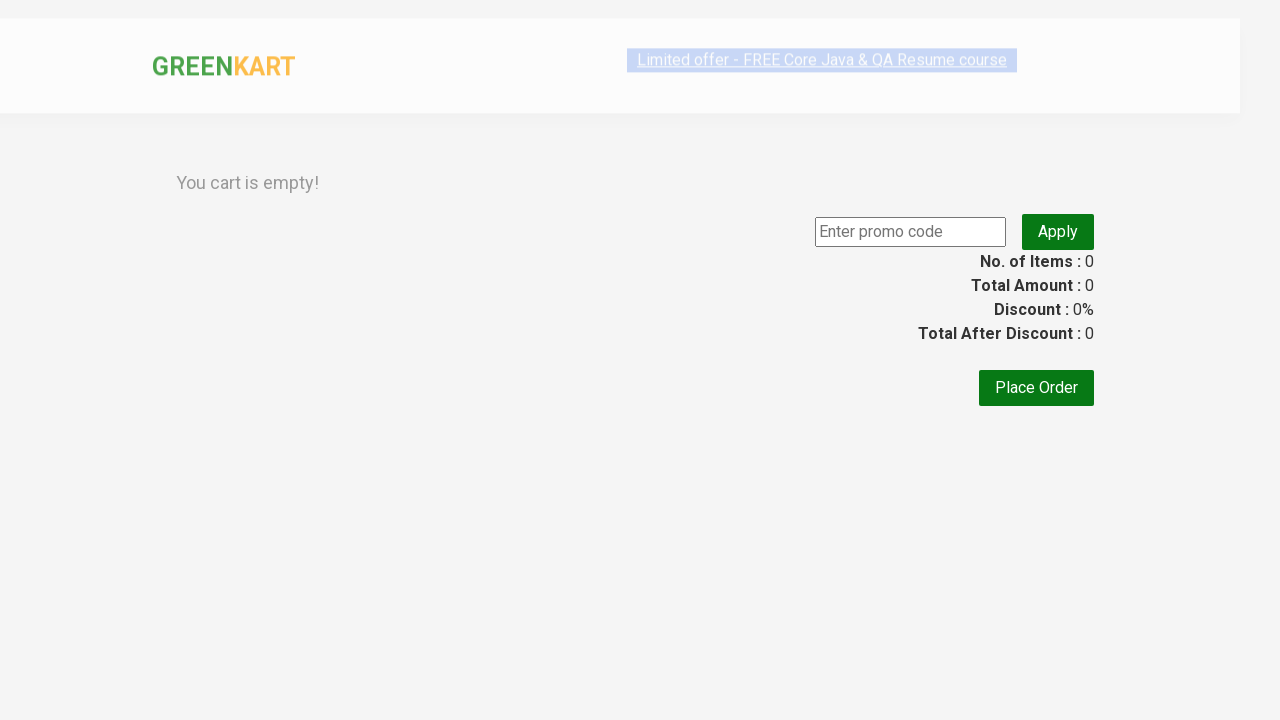

Filled promo code field with 'rahulshettyacademy' on //input[@class='promoCode']
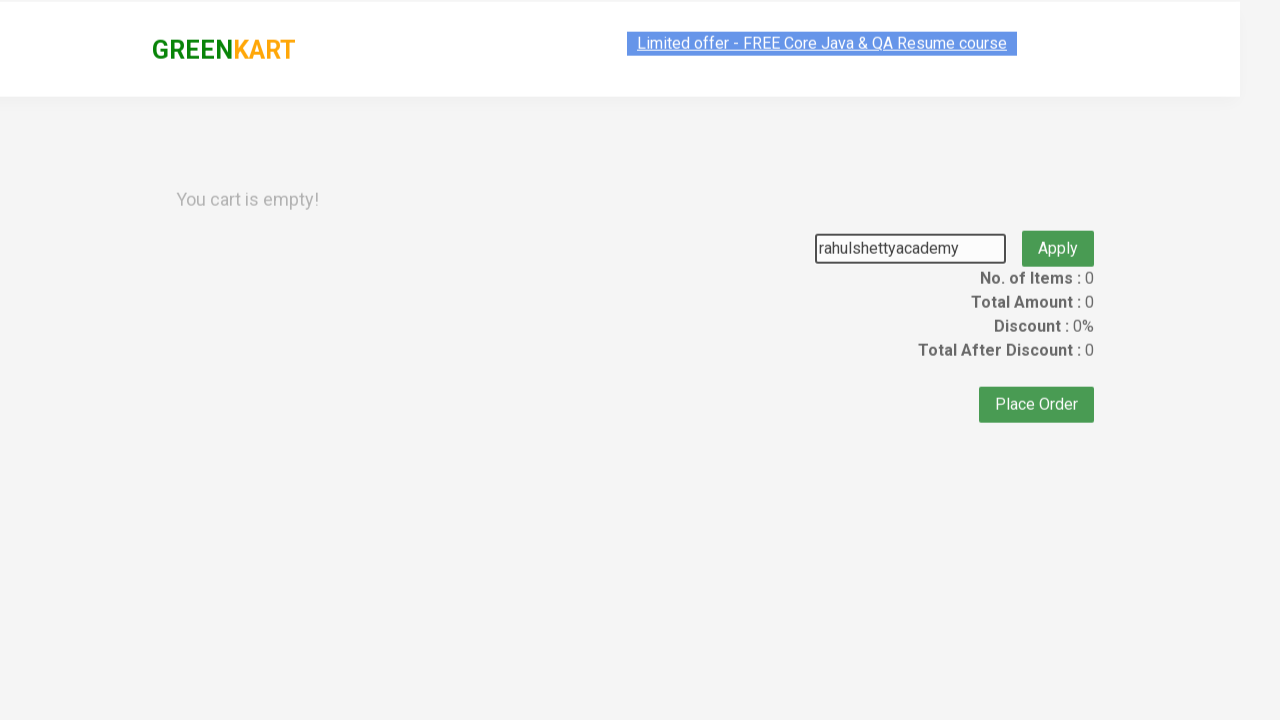

Clicked 'Apply' button to apply promo code at (1058, 232) on xpath=//*[text()='Apply']
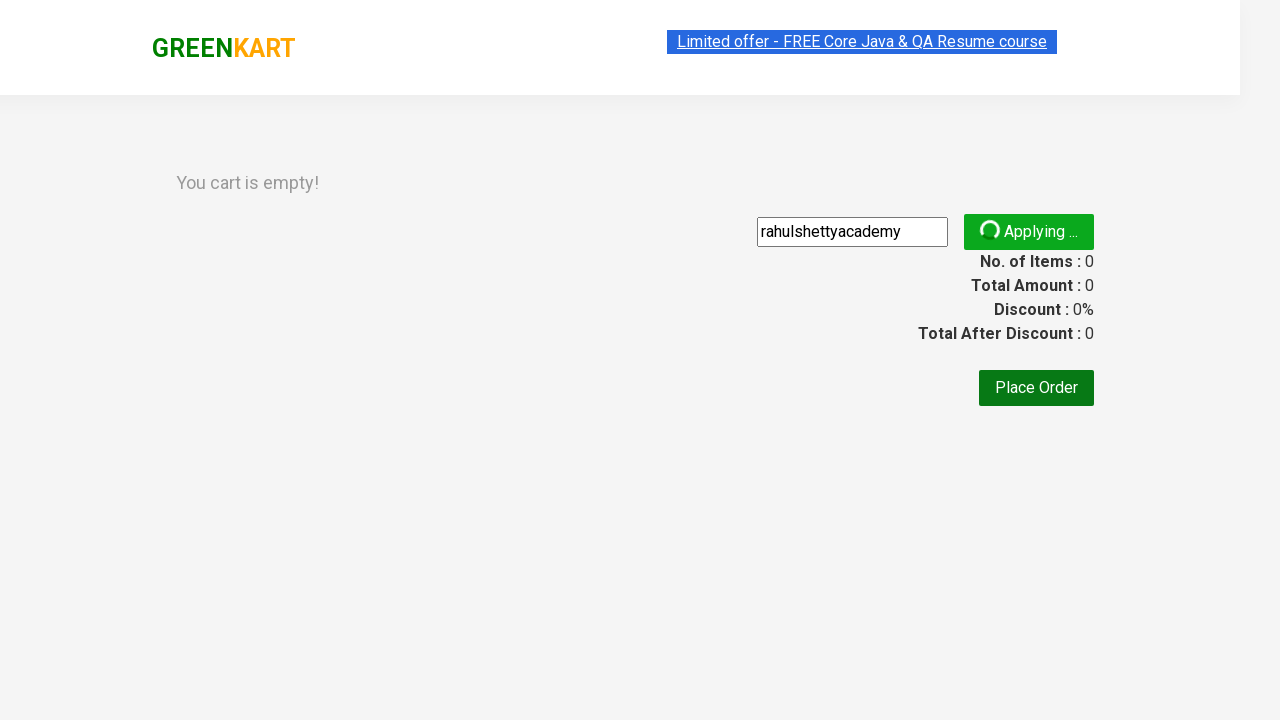

Promo code application completed
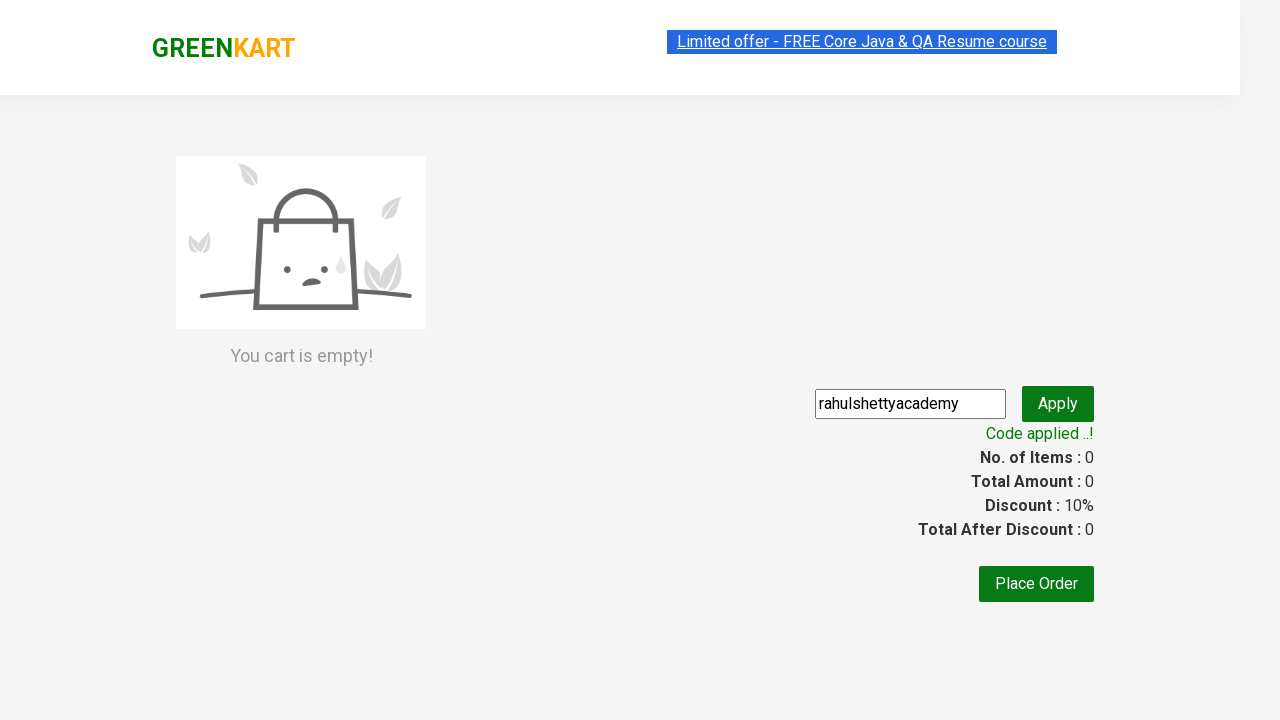

Clicked 'Place Order' button to proceed to order details at (1036, 584) on xpath=//*[text()='Place Order']
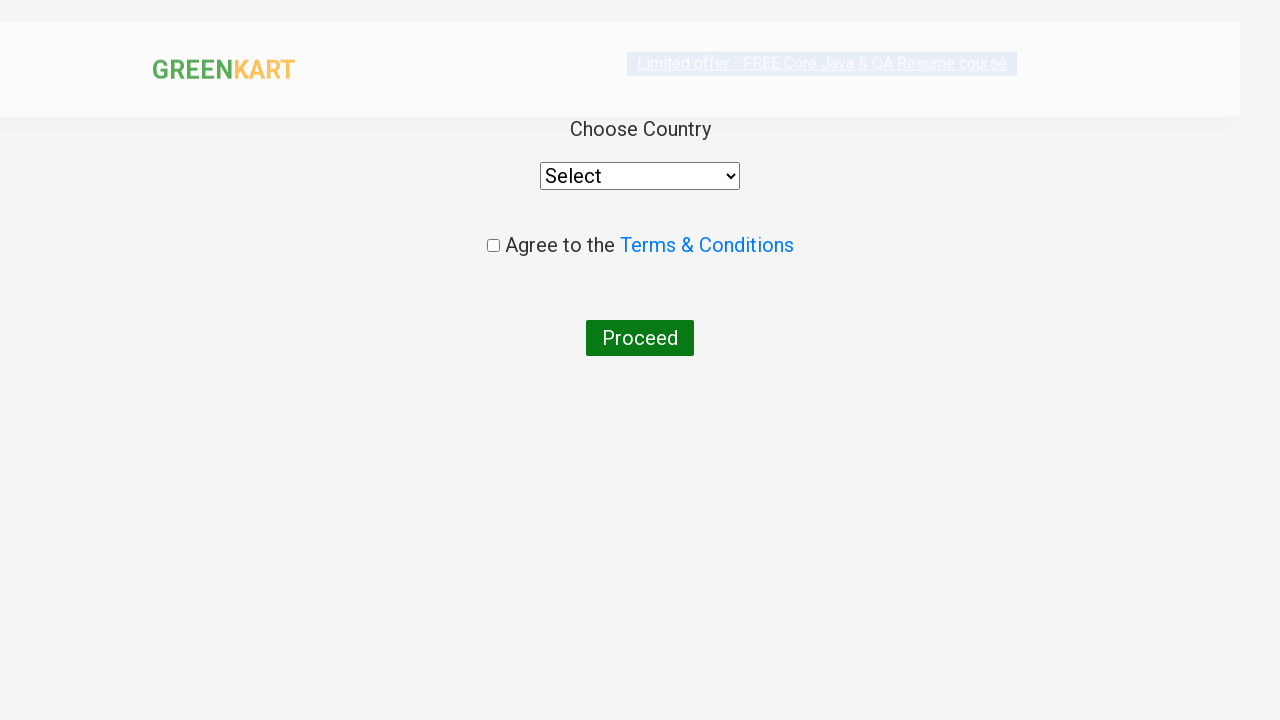

Terms agreement checkbox appeared on order page
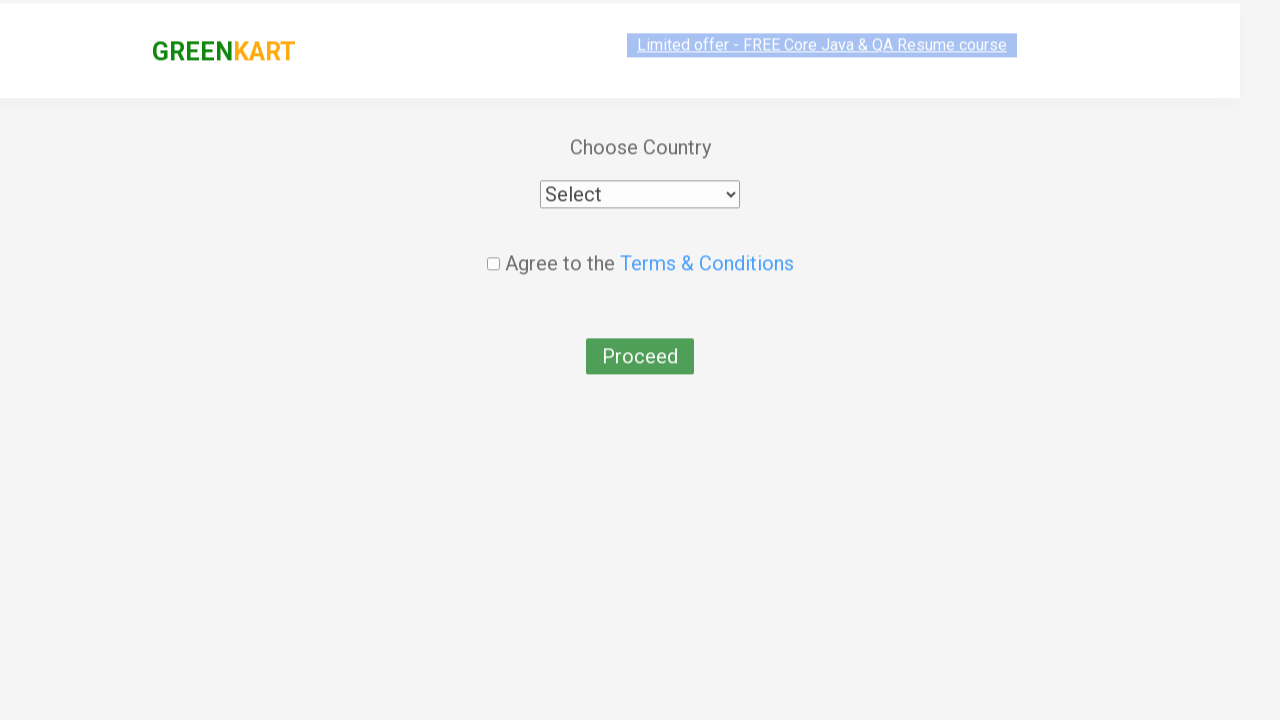

Selected 'Armenia' from country dropdown on //div[@class='wrapperTwo']/div/select
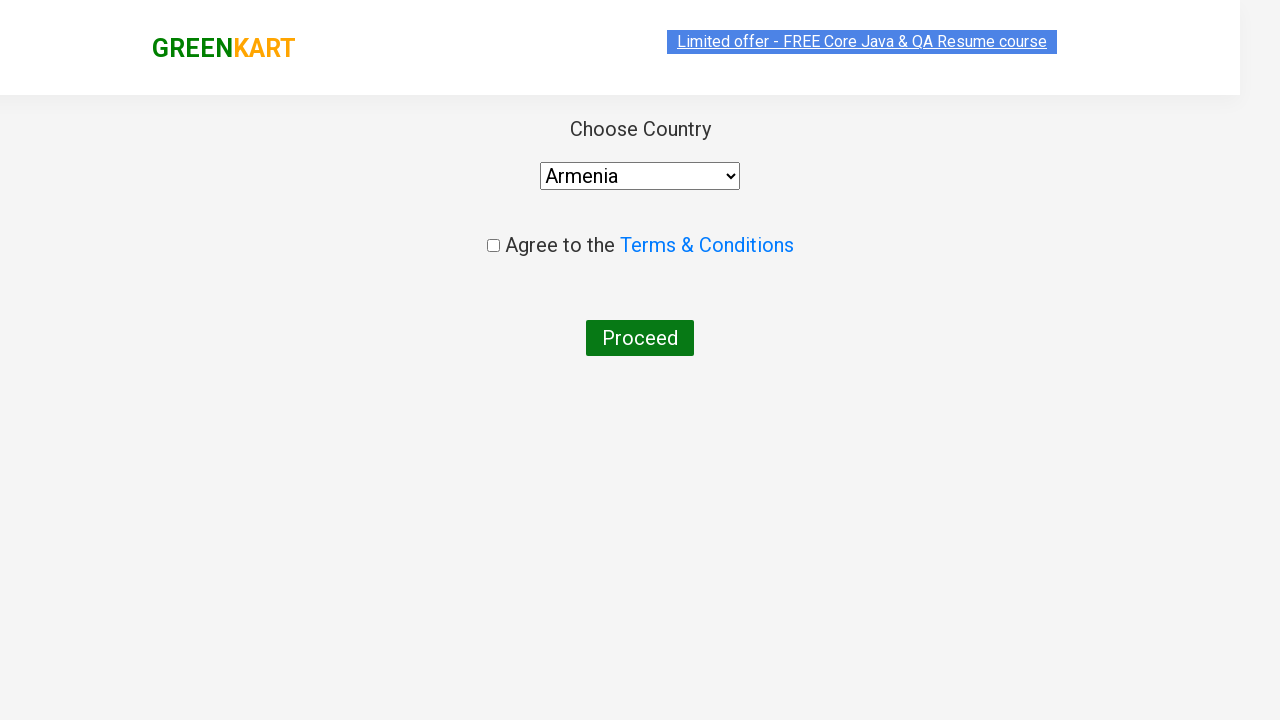

Checked terms and conditions agreement checkbox at (493, 246) on xpath=//input[@class='chkAgree']
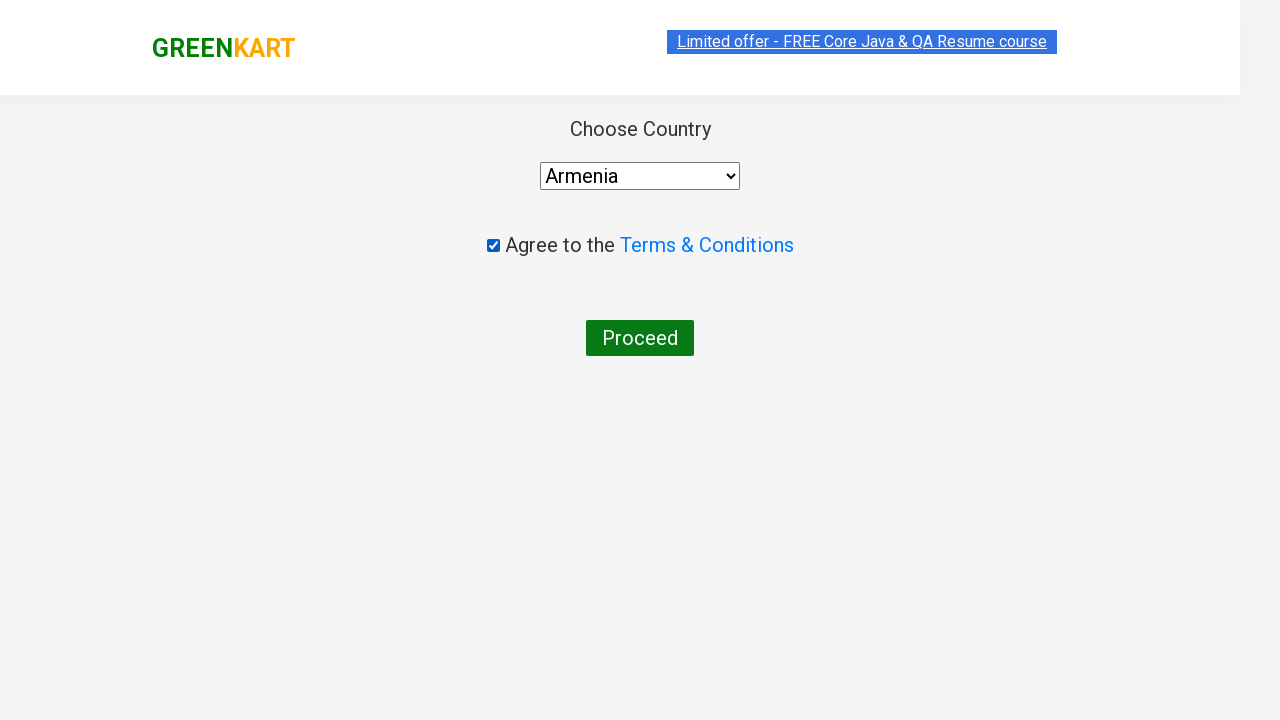

Clicked 'Proceed' button to complete the order at (640, 338) on xpath=//button[text()='Proceed']
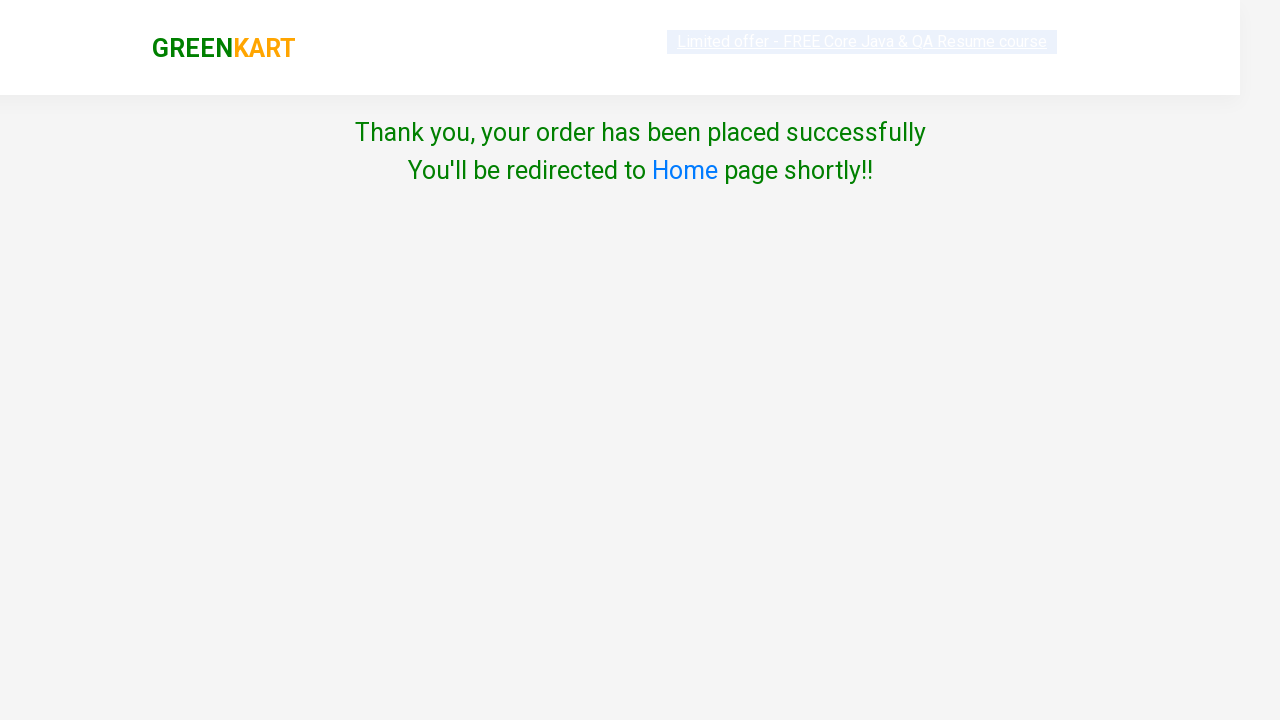

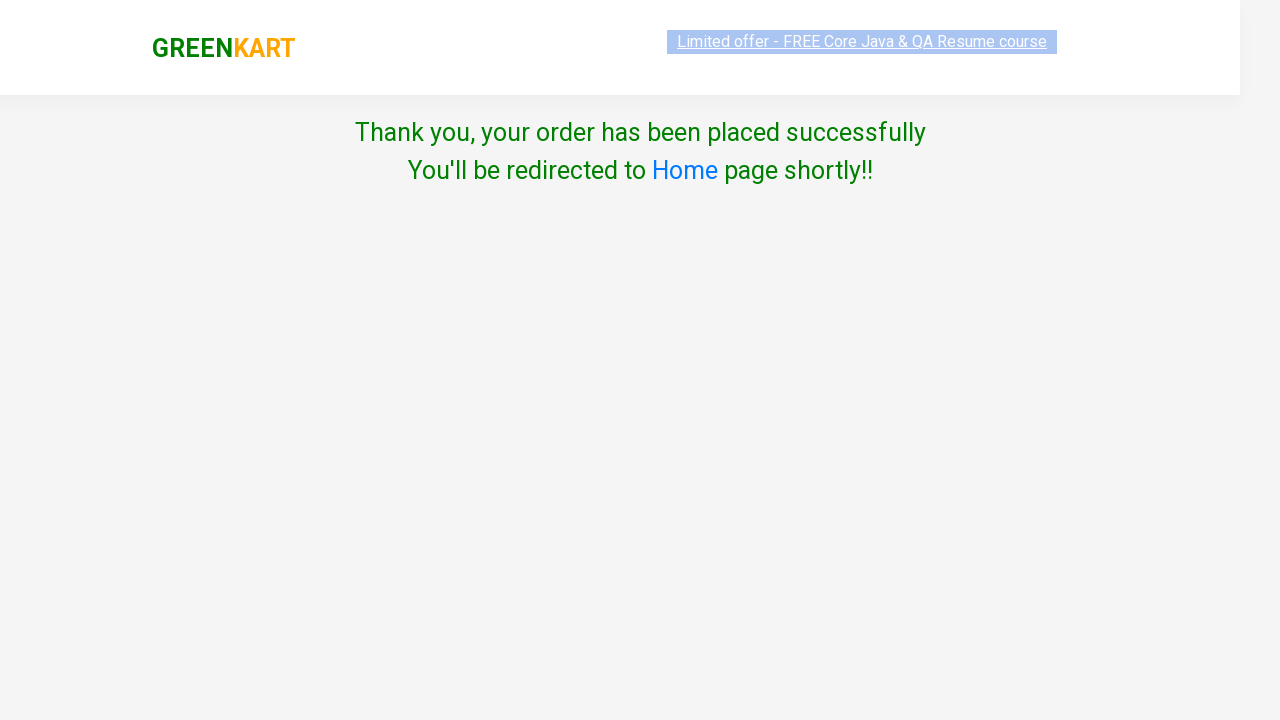